Tests verification functionality by clicking the verify button and confirming the success message appears

Starting URL: http://suninjuly.github.io/wait1.html

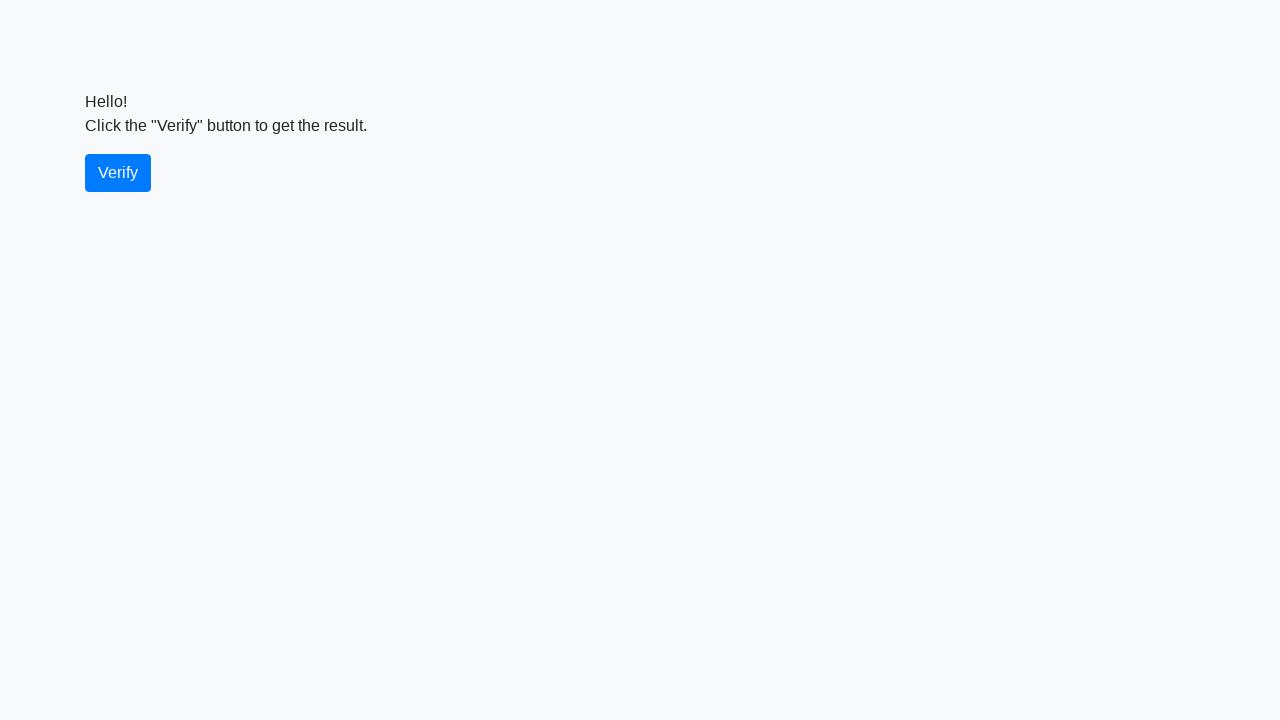

Clicked the verify button at (118, 173) on #verify
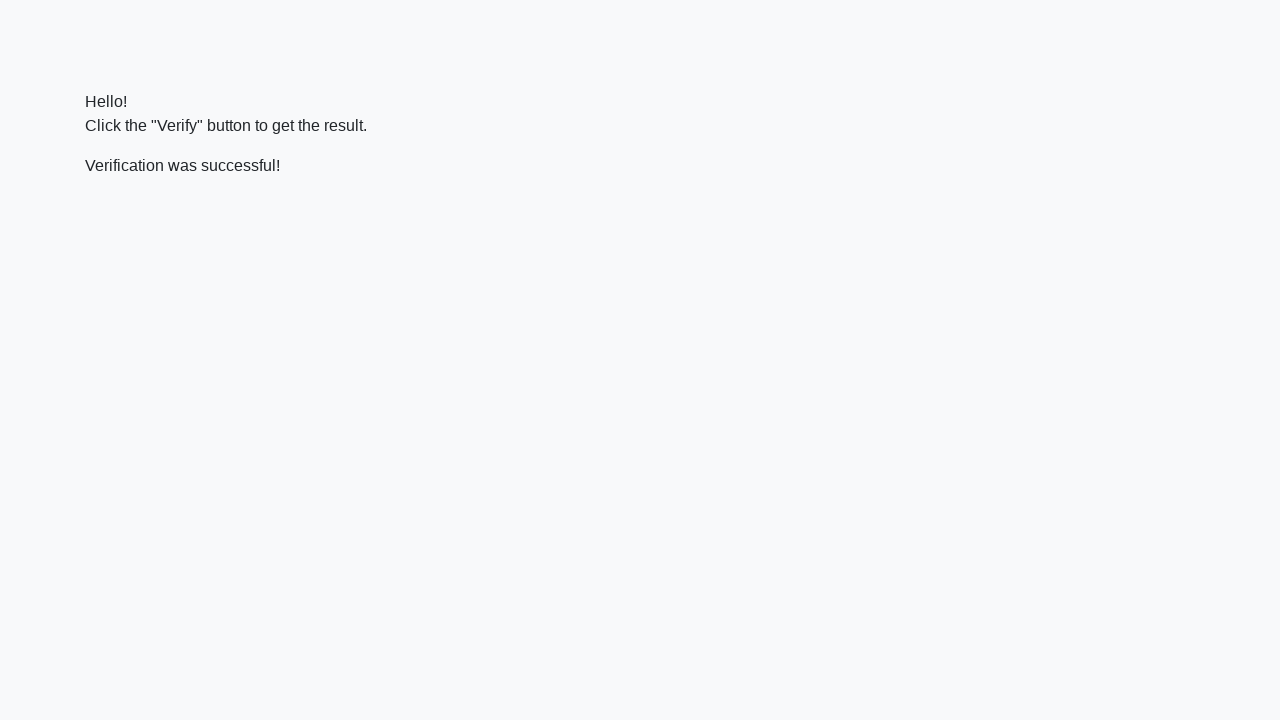

Success message appeared after verification
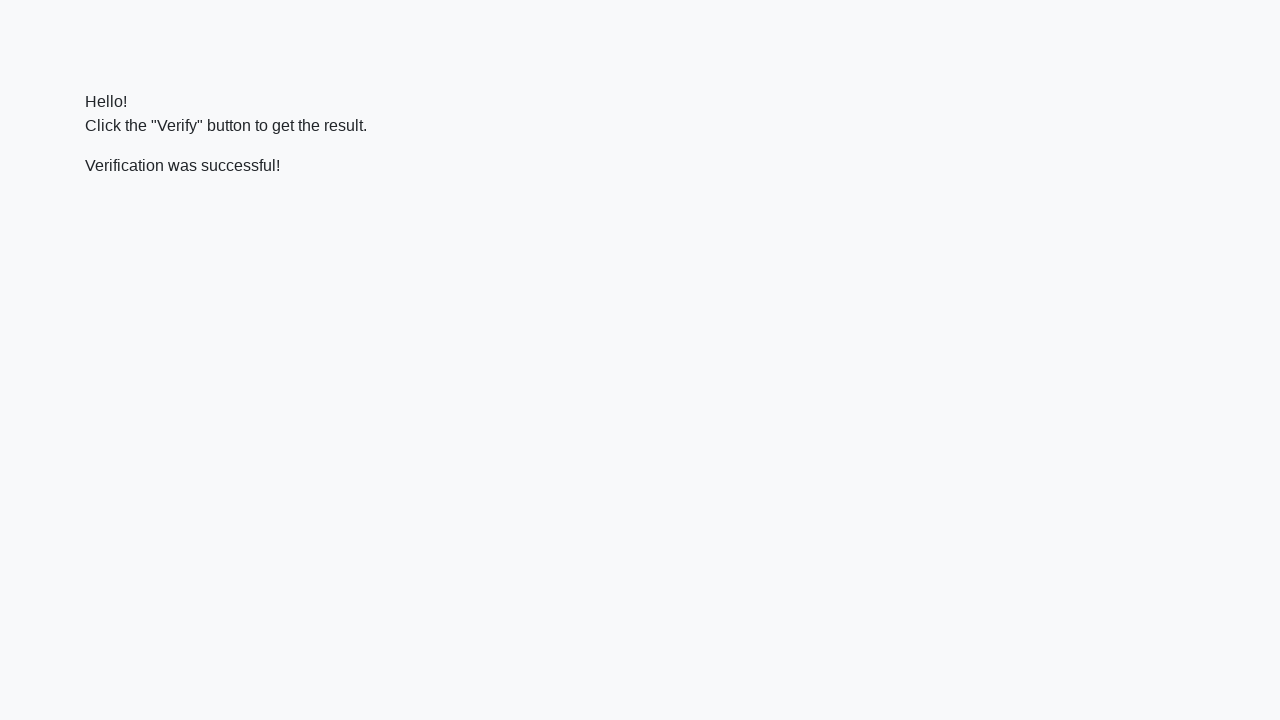

Located the success message element
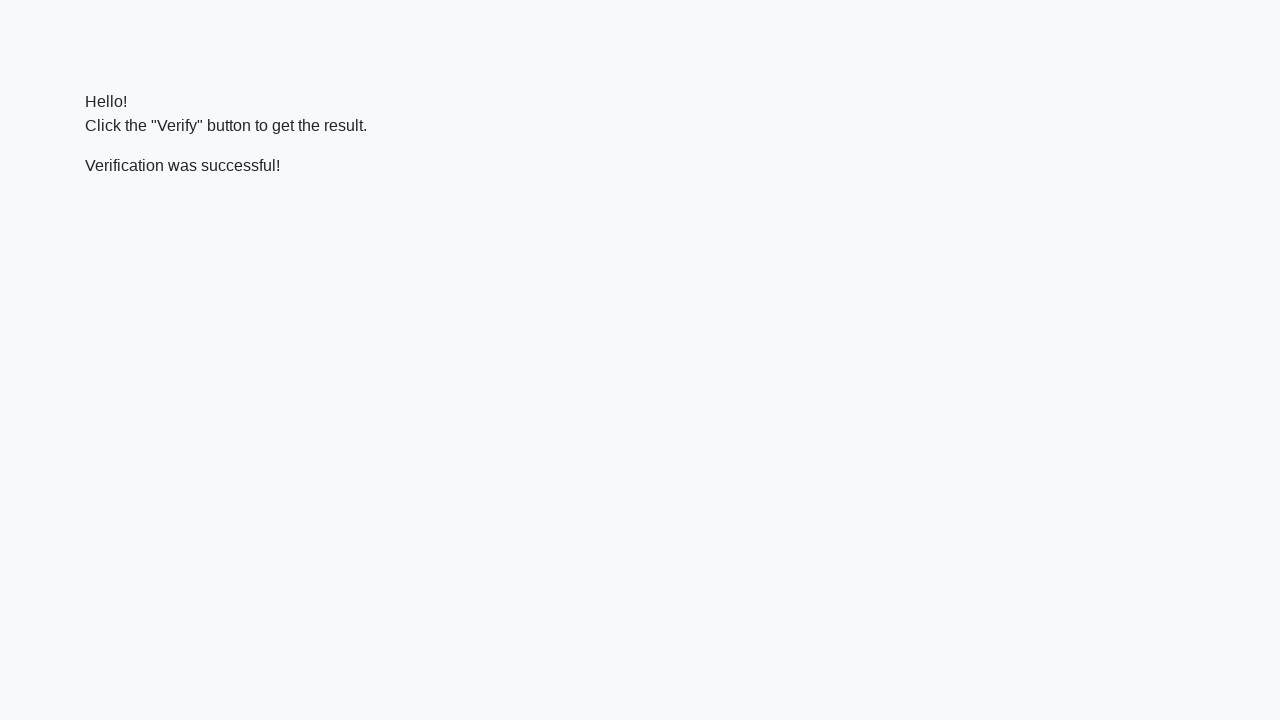

Confirmed success message contains 'successful' text
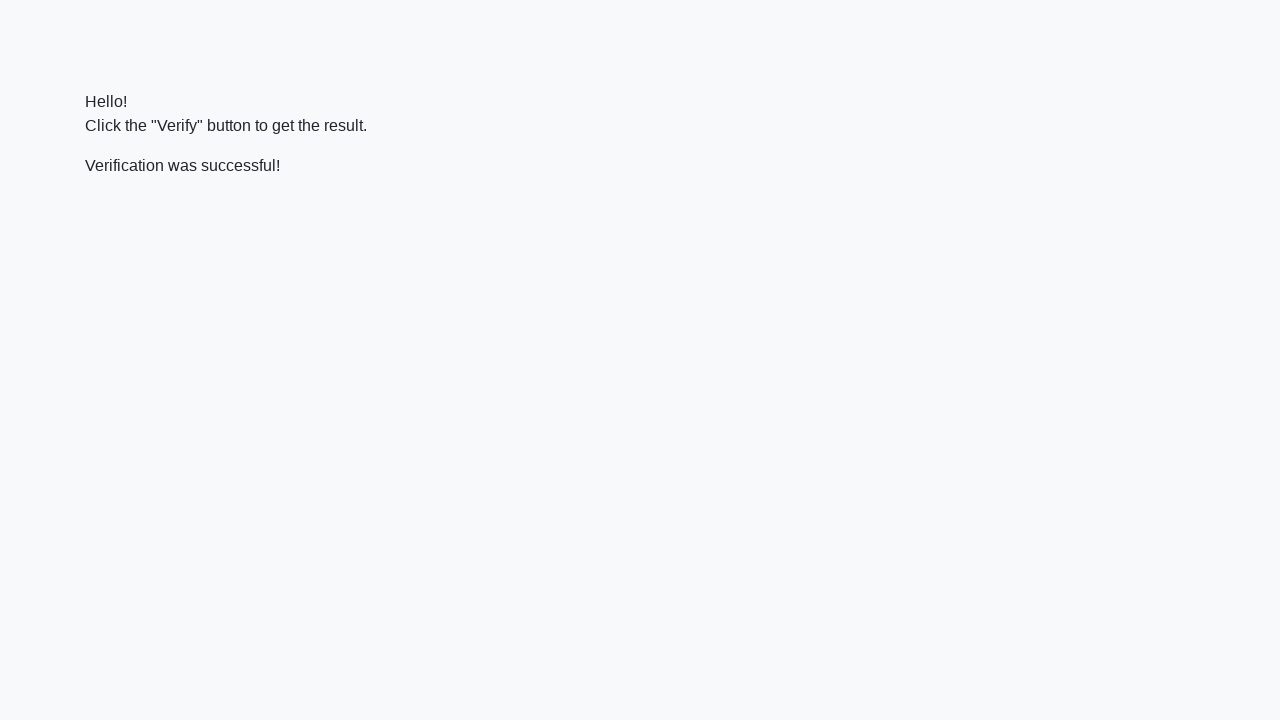

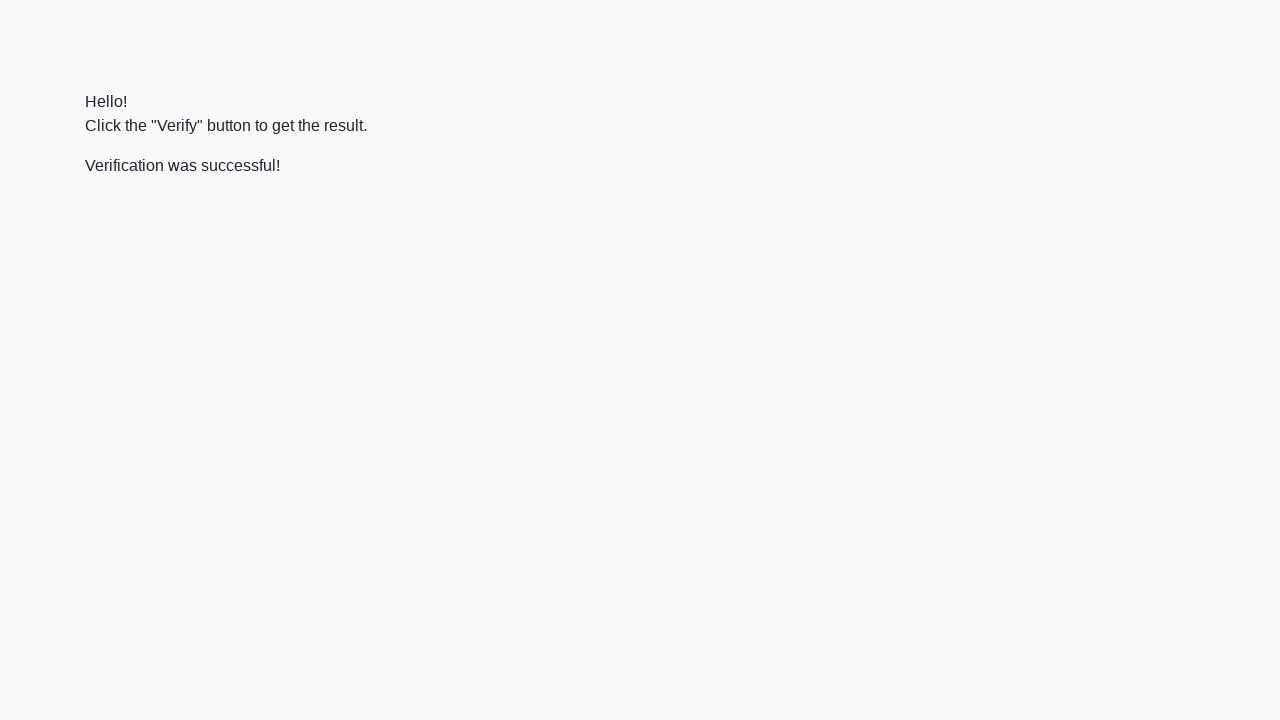